Tests clicking a link by partial link text matching on the DEMOQA links page, specifically clicking a link containing "Unaut" (likely the Unauthorized link)

Starting URL: https://demoqa.com/links

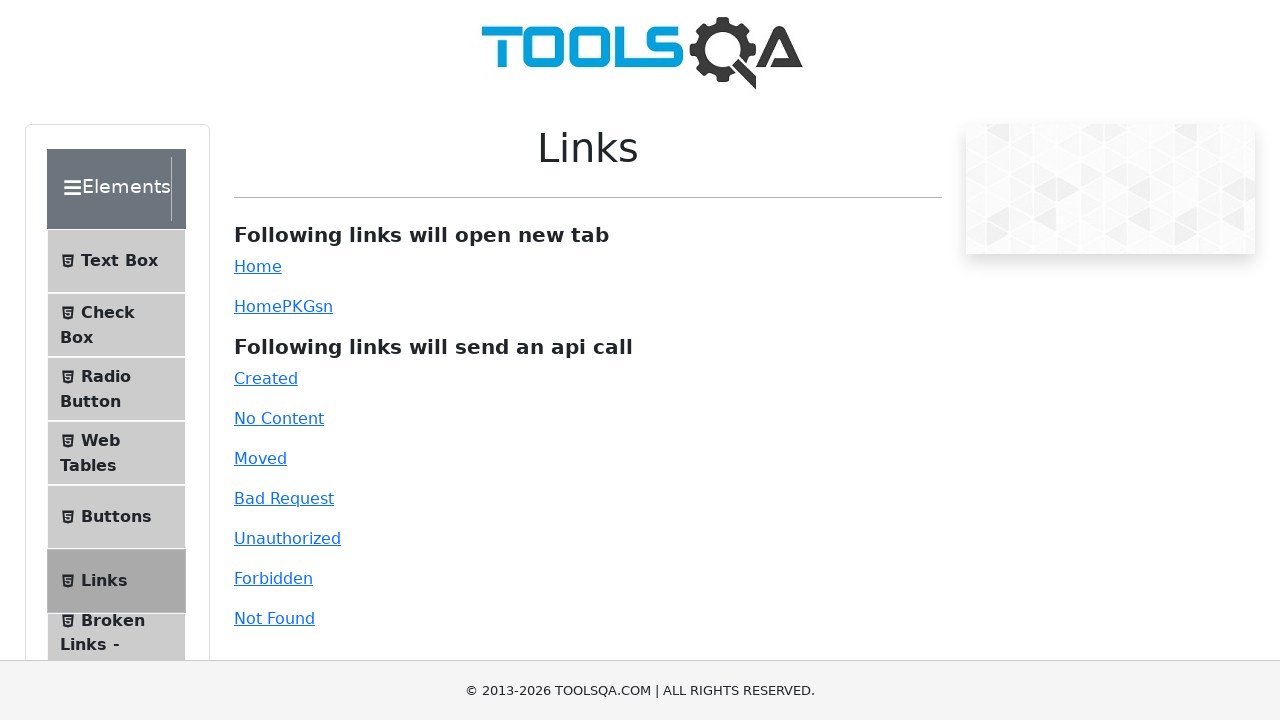

Clicked link containing 'Unaut' (Unauthorized link) on DEMOQA links page at (287, 538) on a:text-matches('Unaut', 'i')
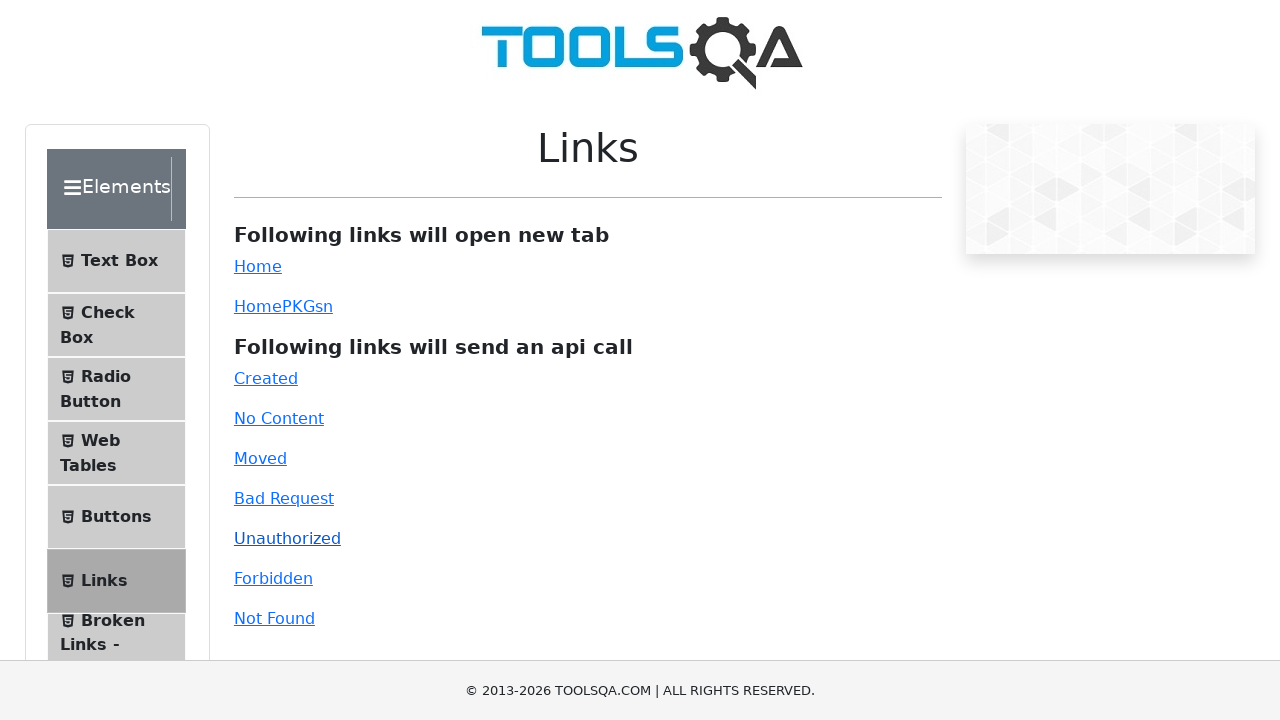

Waited for action to complete
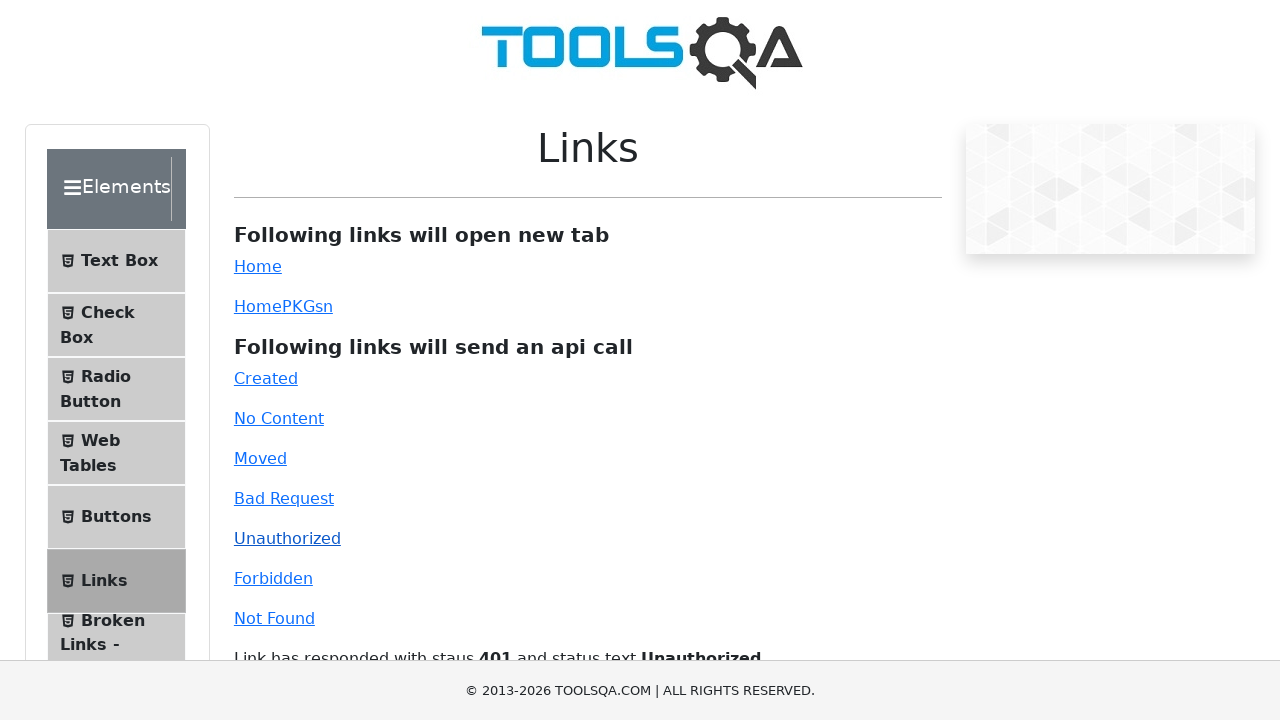

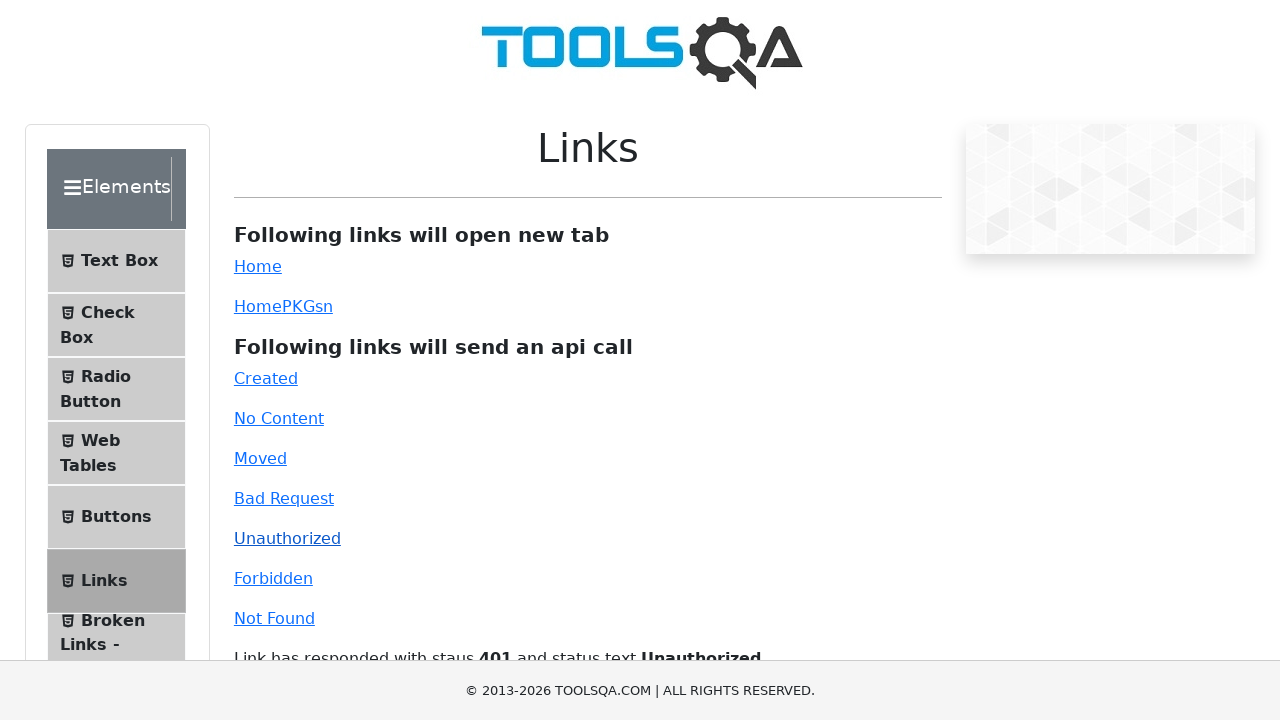